Tests handling of iFrames by switching into an iframe and verifying the heading text inside it

Starting URL: https://demoqa.com/frames

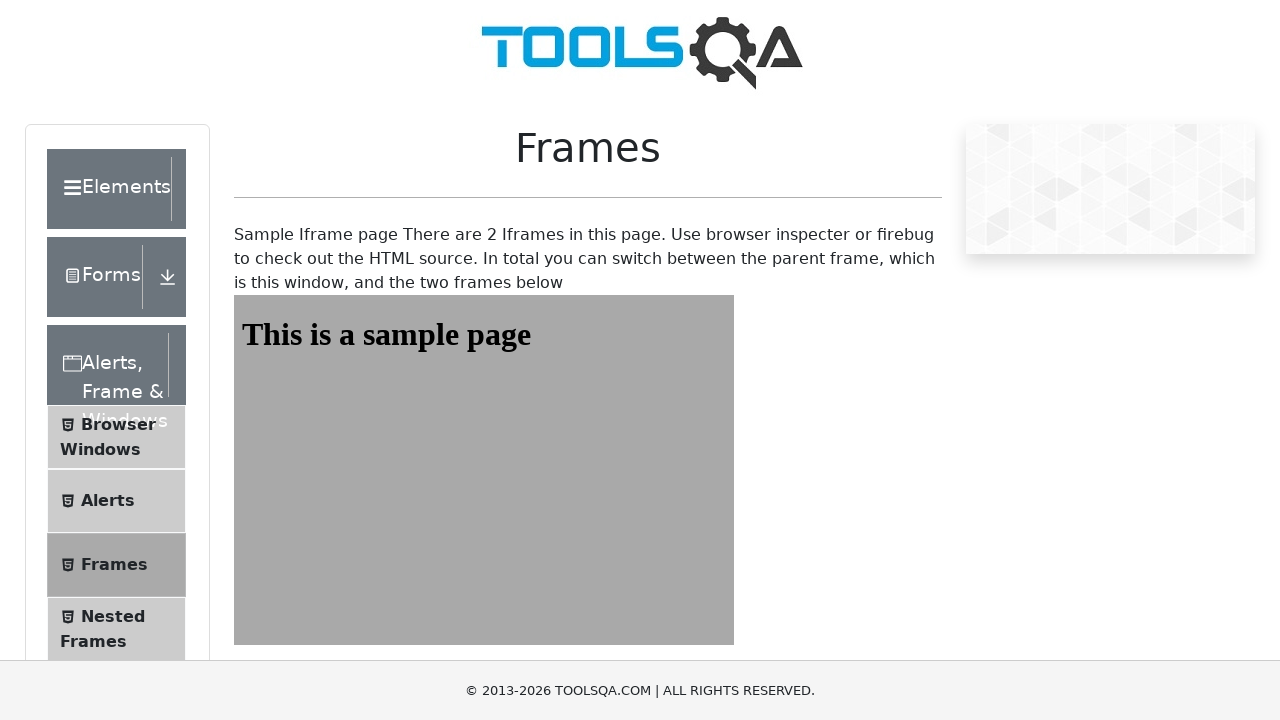

Navigated to iFrames test page
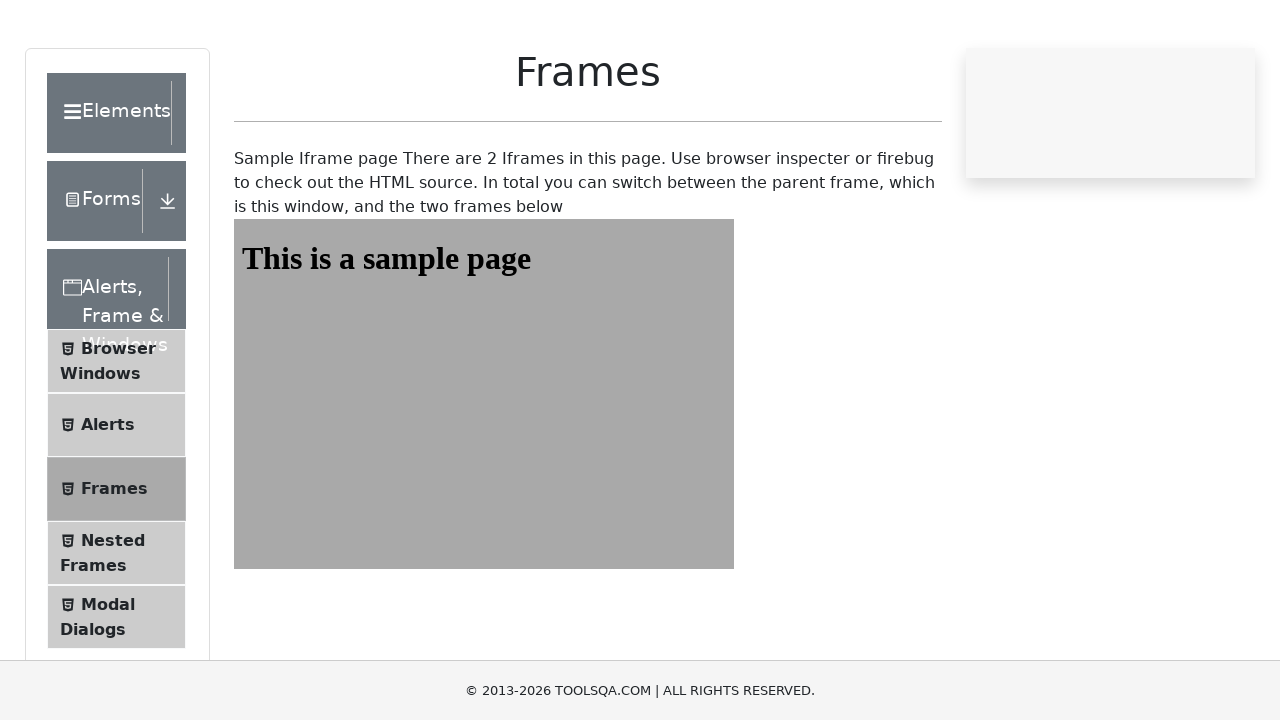

Located iframe with id 'frame1'
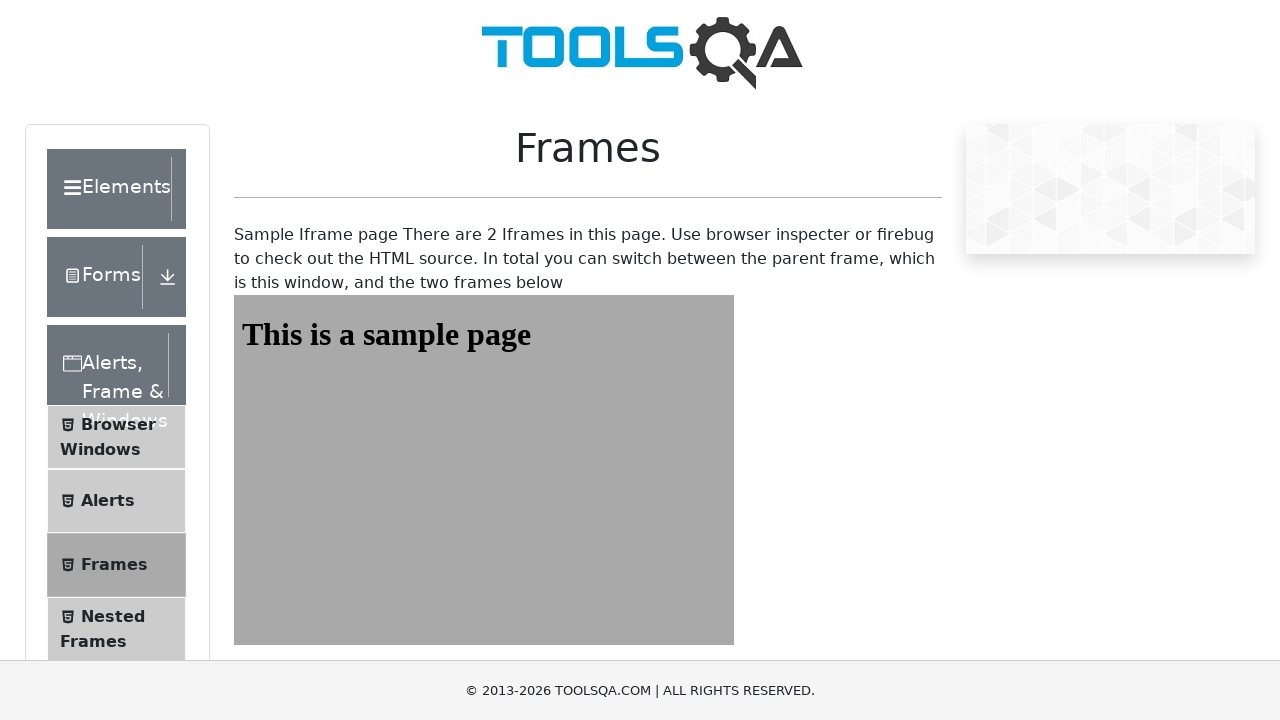

Located heading element inside iframe
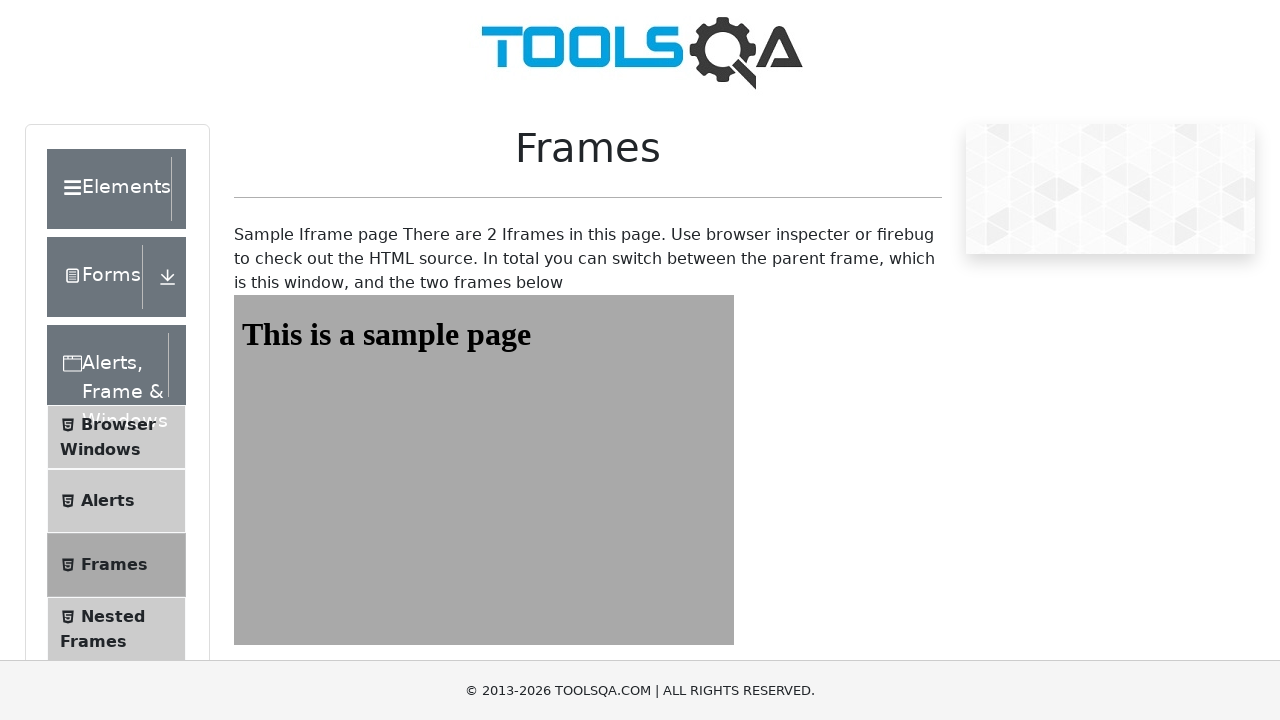

Retrieved heading text content from iframe
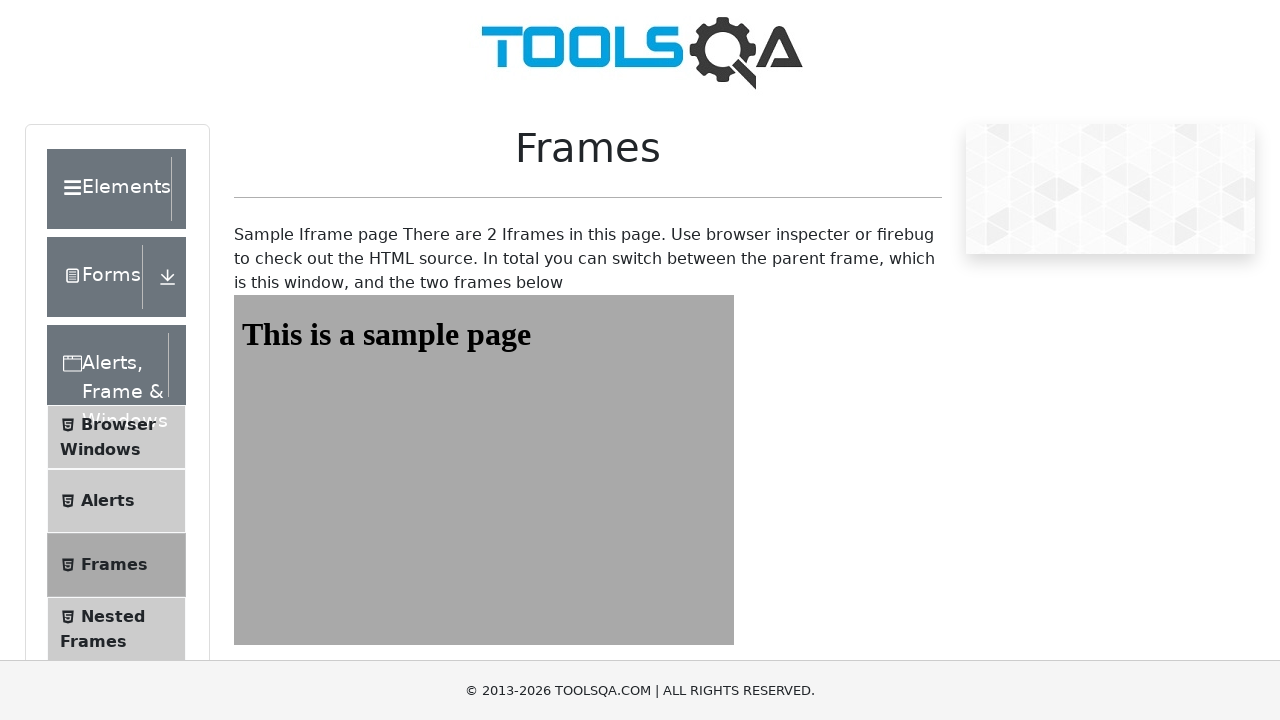

Verified heading text matches 'This is a sample page'
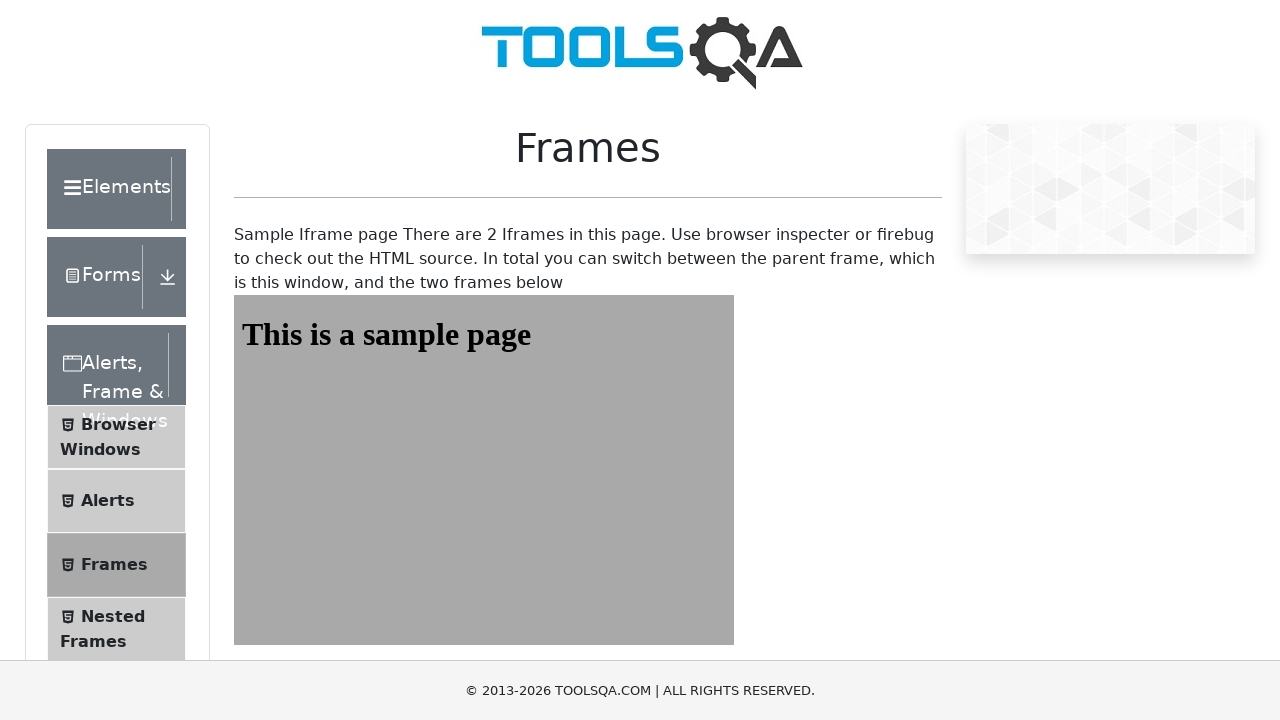

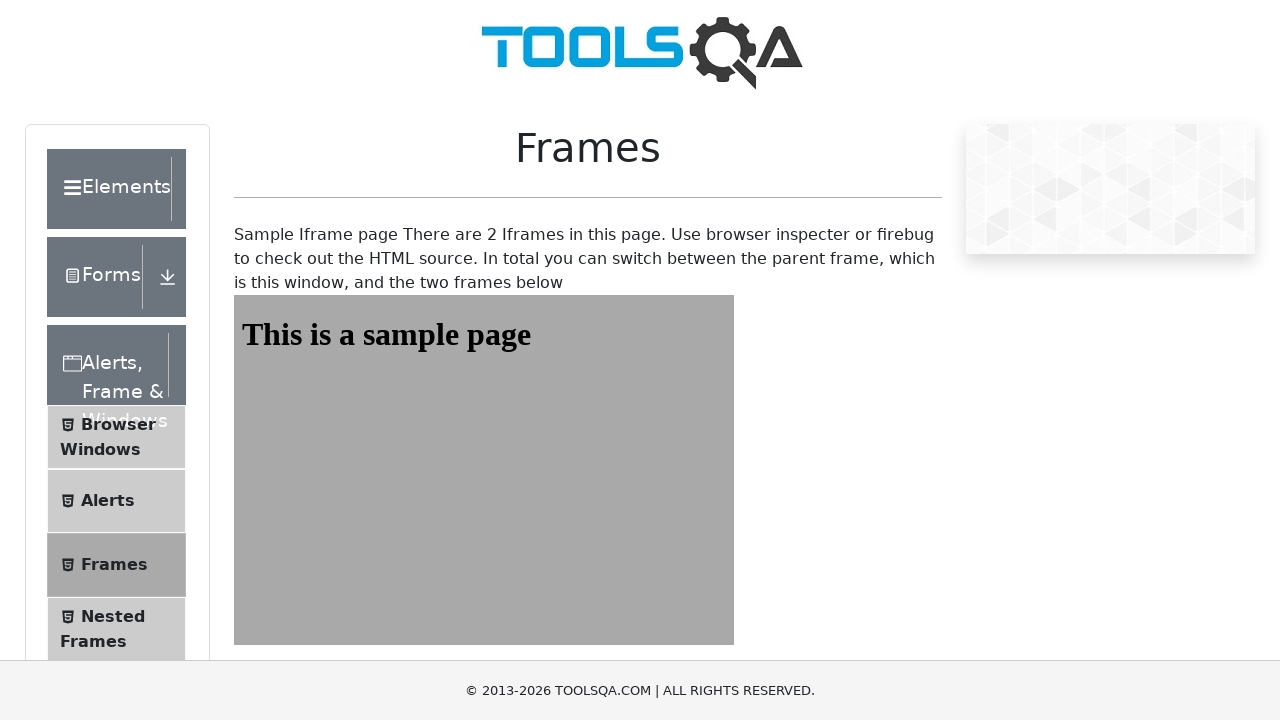